Navigates to the Empuls homepage and verifies that various heading tags are present on the page

Starting URL: https://www.empuls.io/

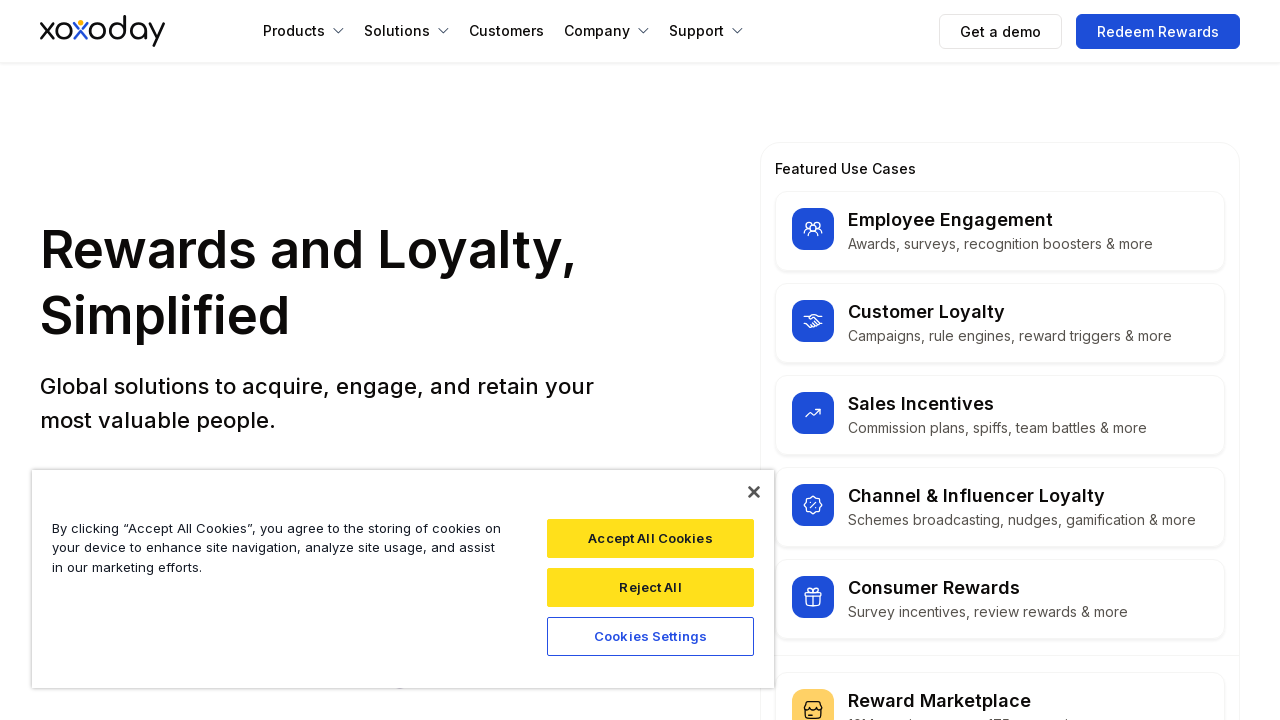

Navigated to Empuls homepage
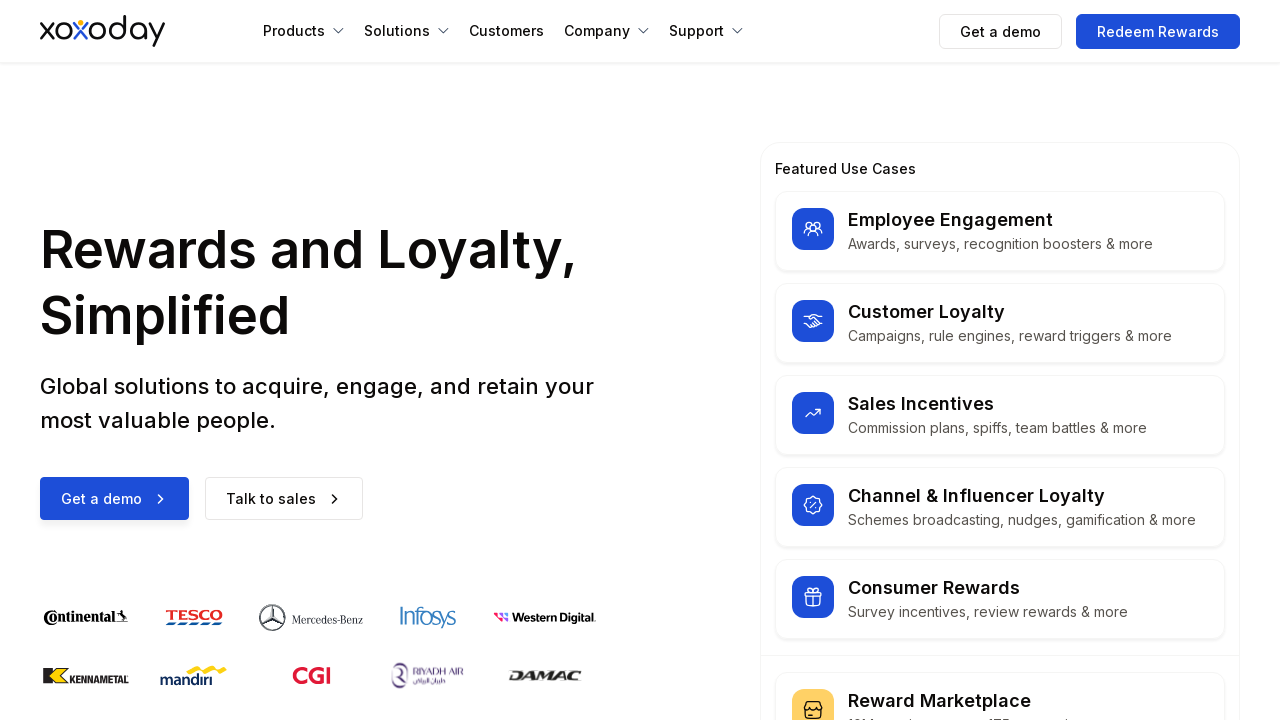

Page fully loaded (DOM content ready)
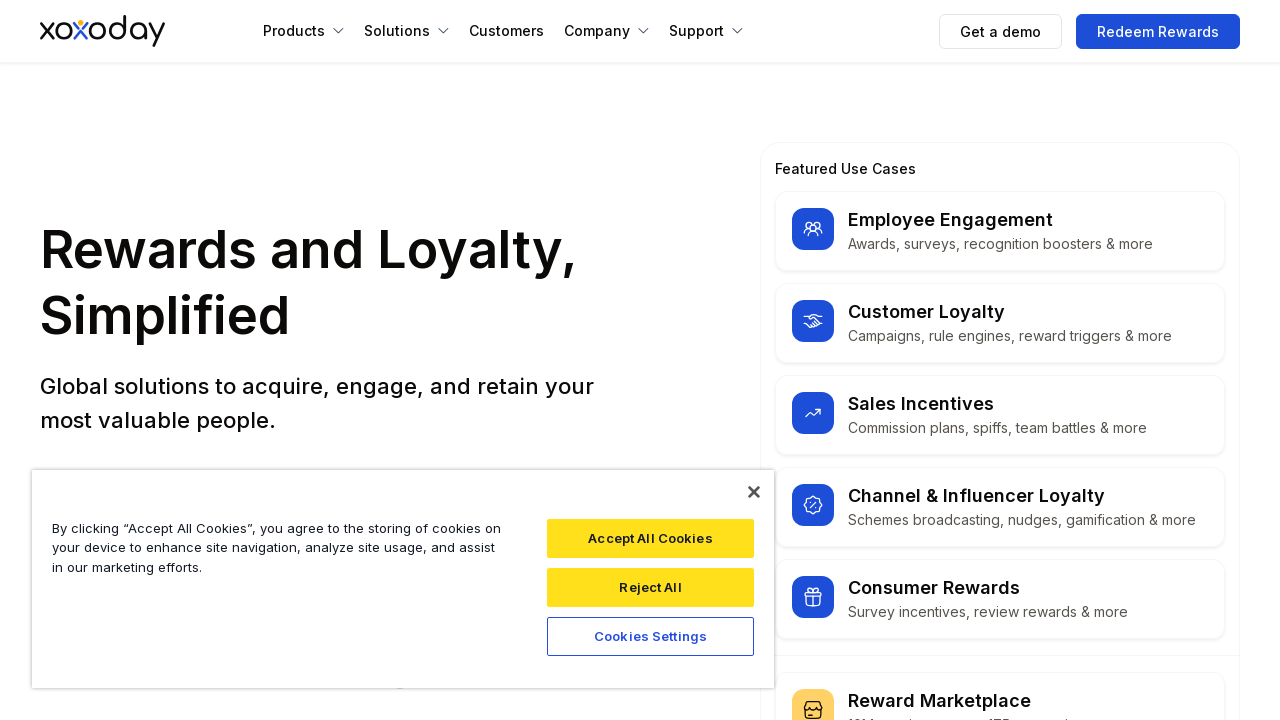

Found 1 h1 heading tag(s)
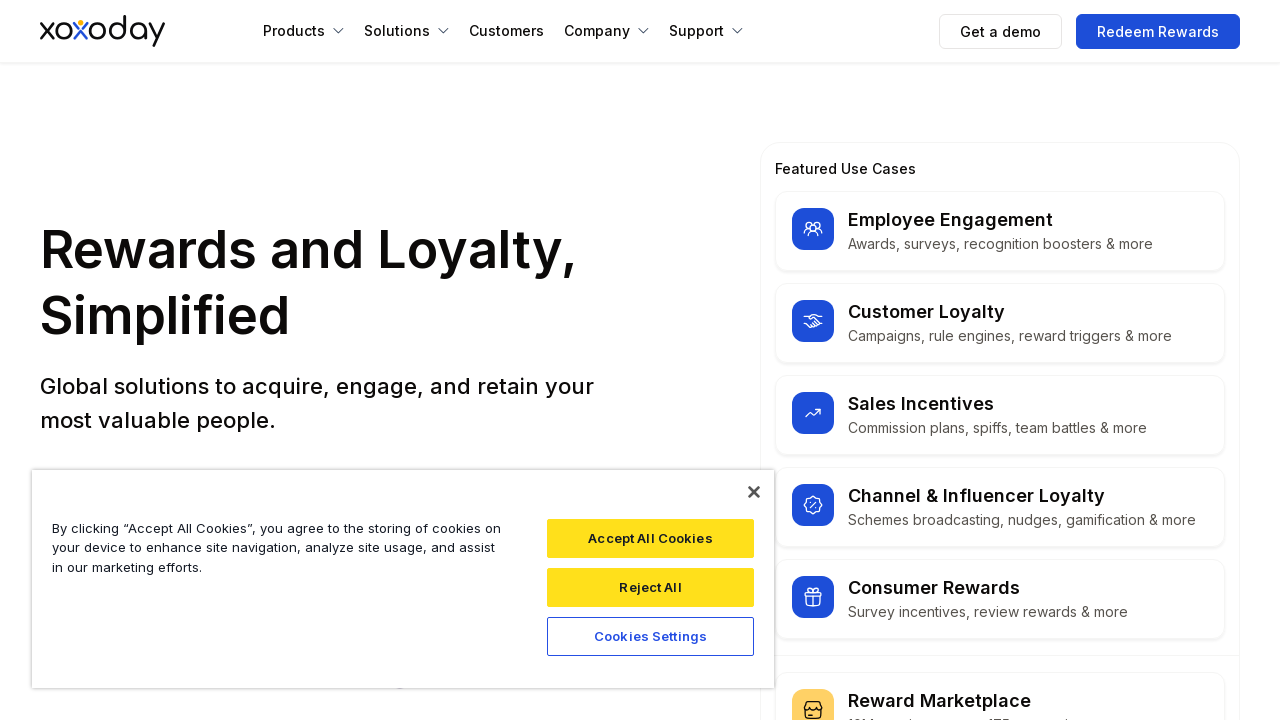

Found 11 h2 heading tag(s)
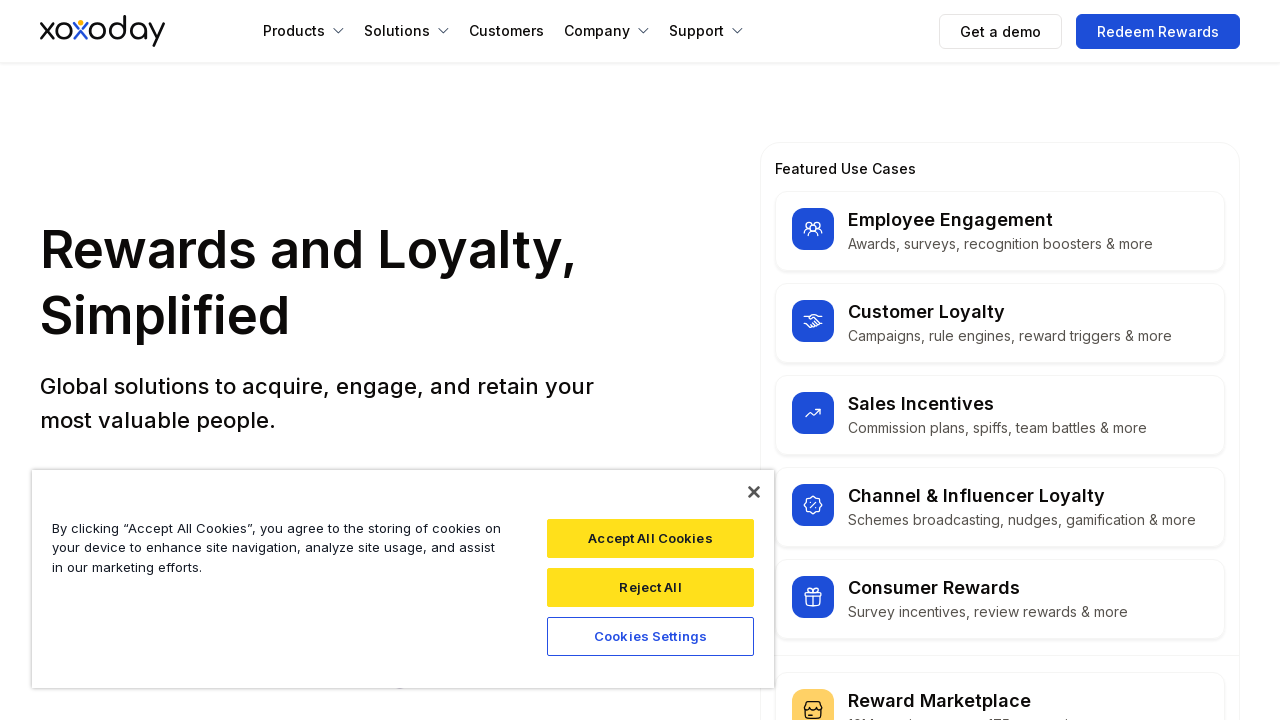

Found 14 h3 heading tag(s)
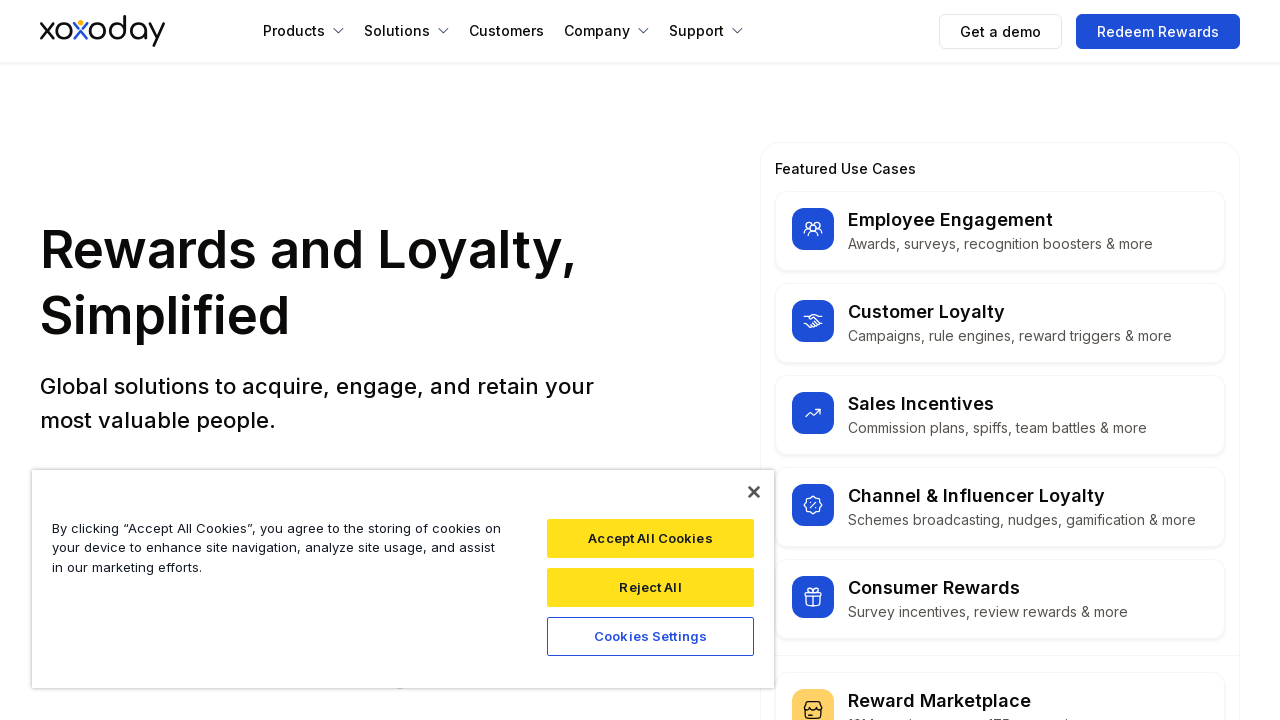

Found 23 h4 heading tag(s)
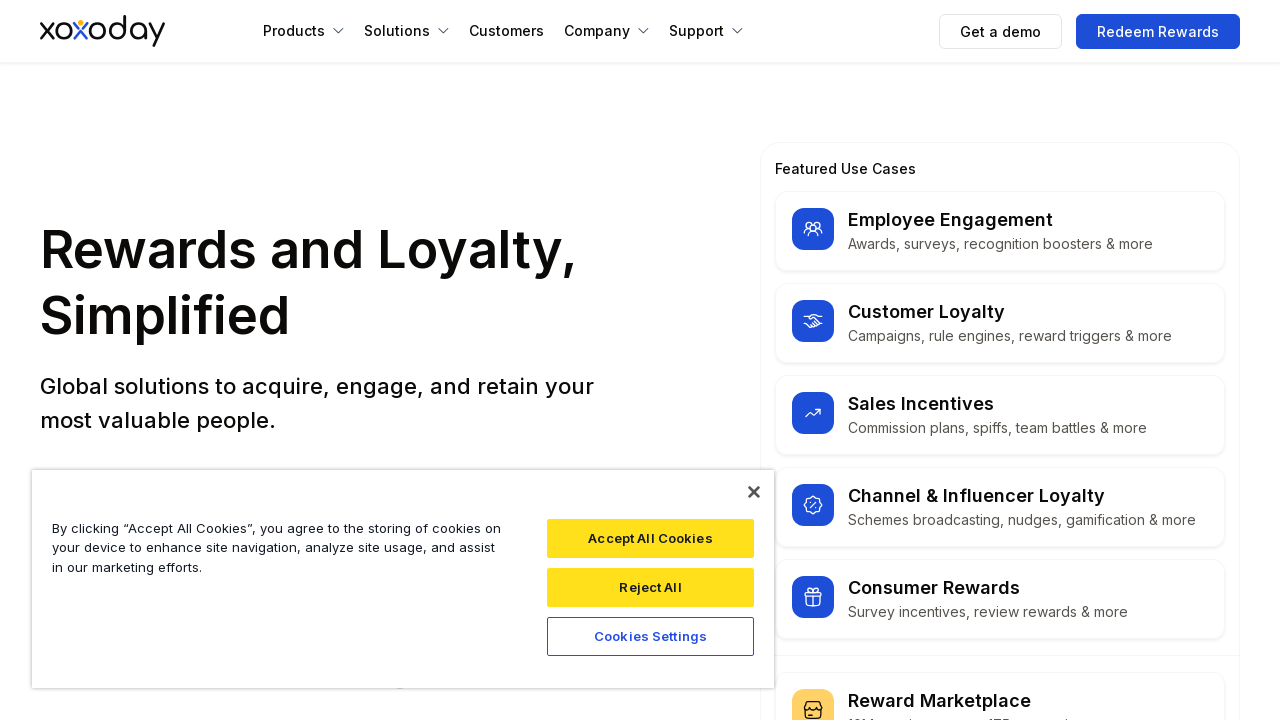

Found 0 h5 heading tag(s)
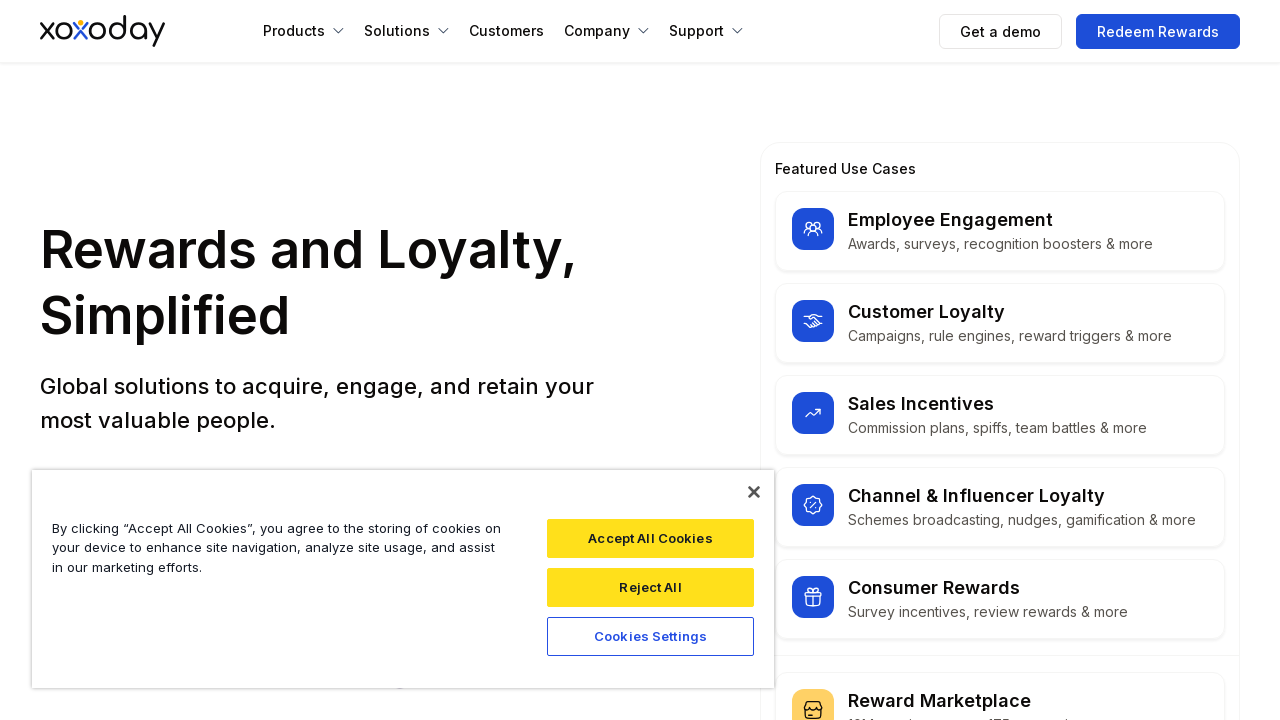

Found 0 h6 heading tag(s)
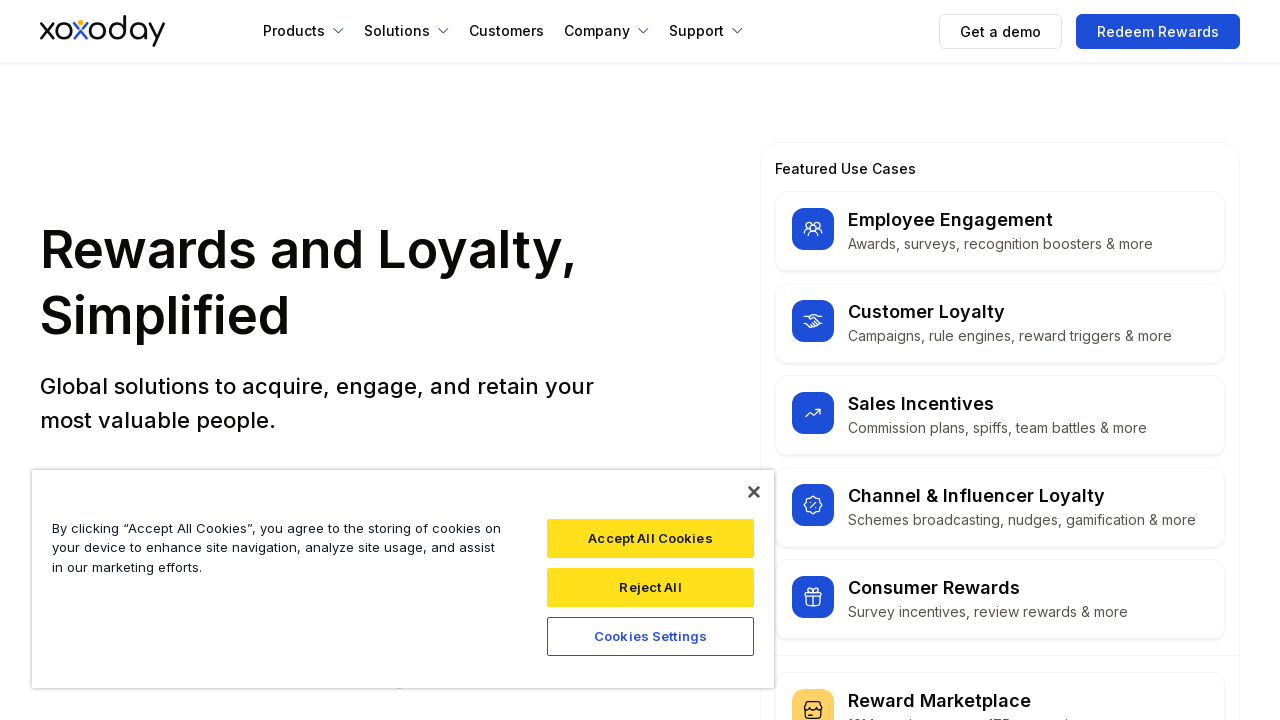

Located page title element
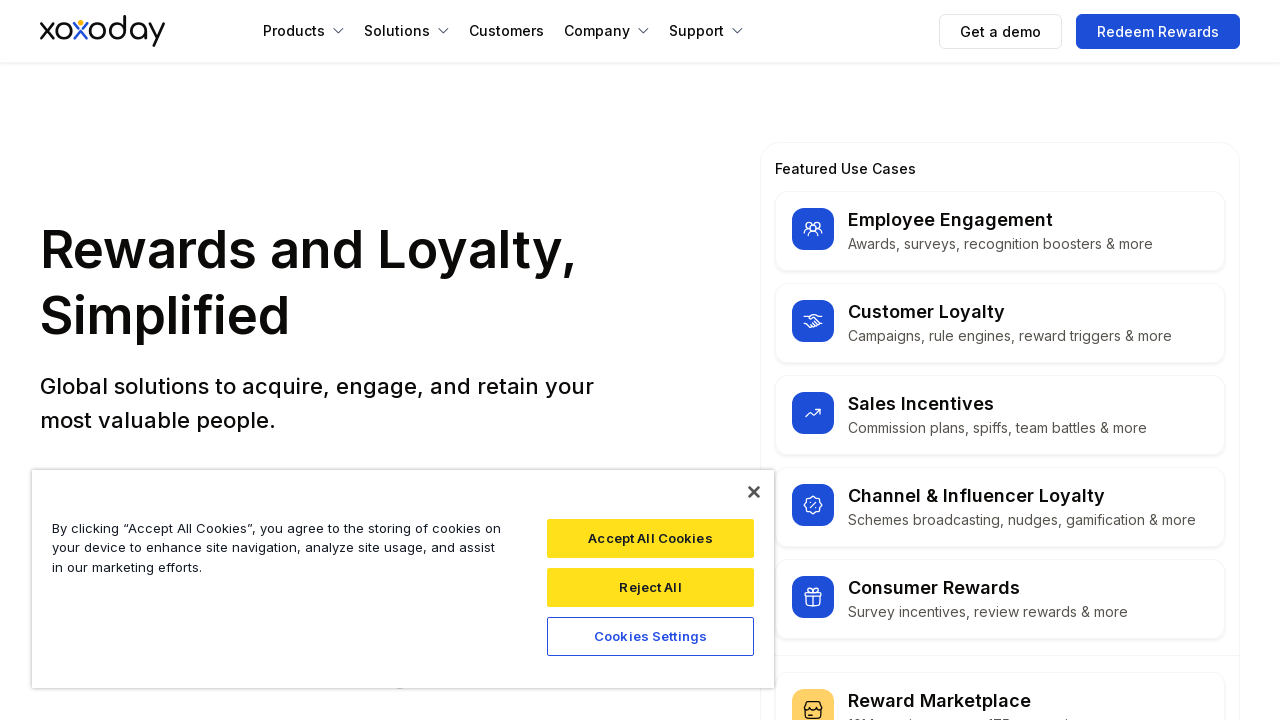

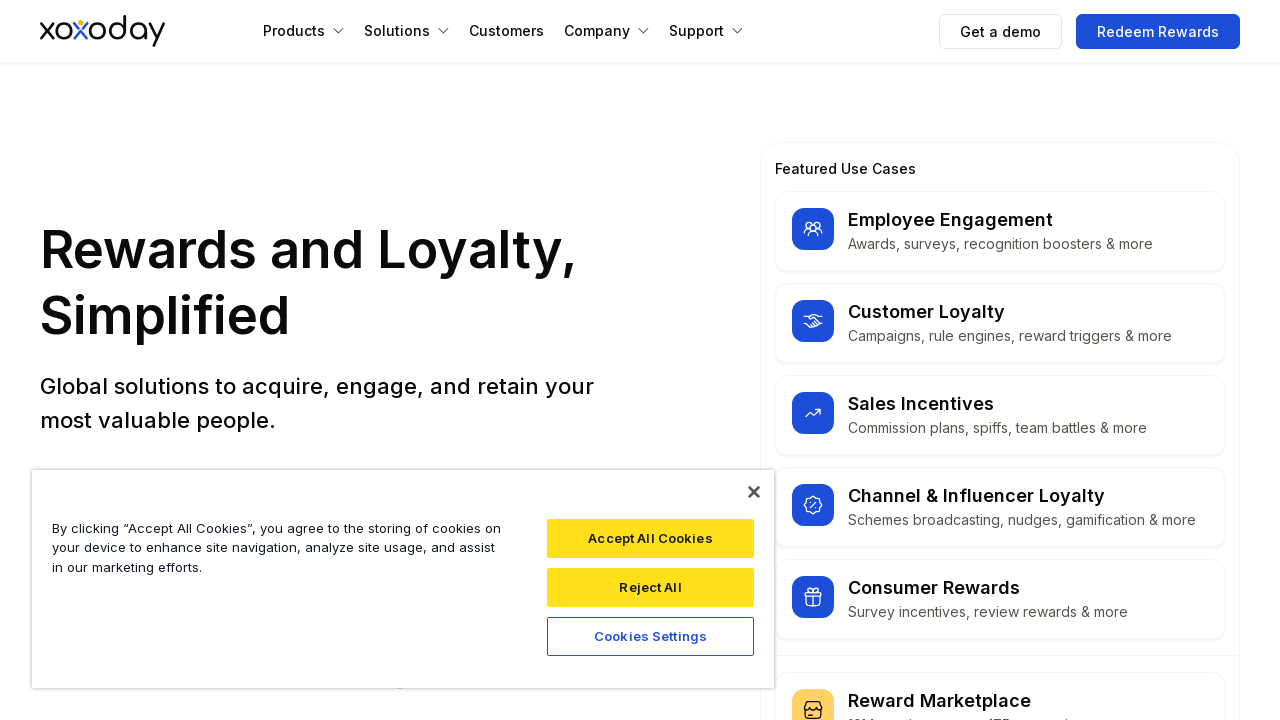